Tests drag and drop functionality by dragging an element and dropping it onto a target droppable area

Starting URL: https://demoqa.com/droppable/

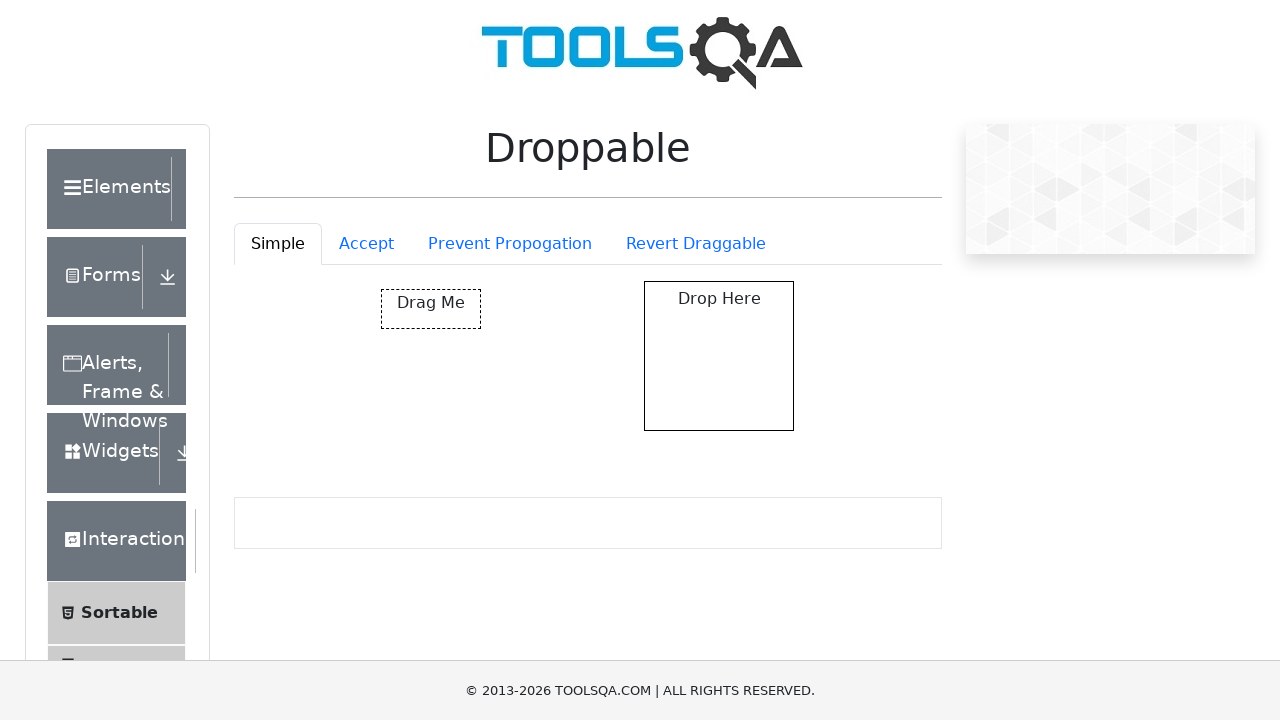

Waited for draggable element to be visible
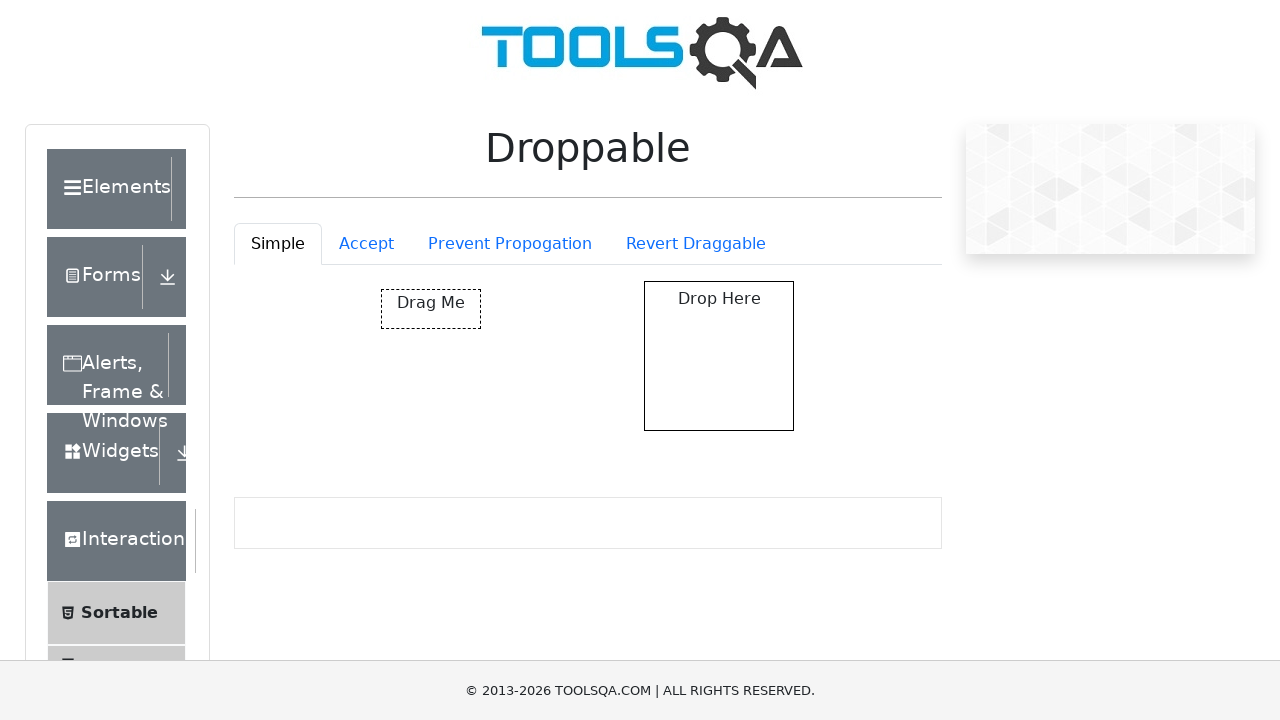

Waited for droppable element to be visible
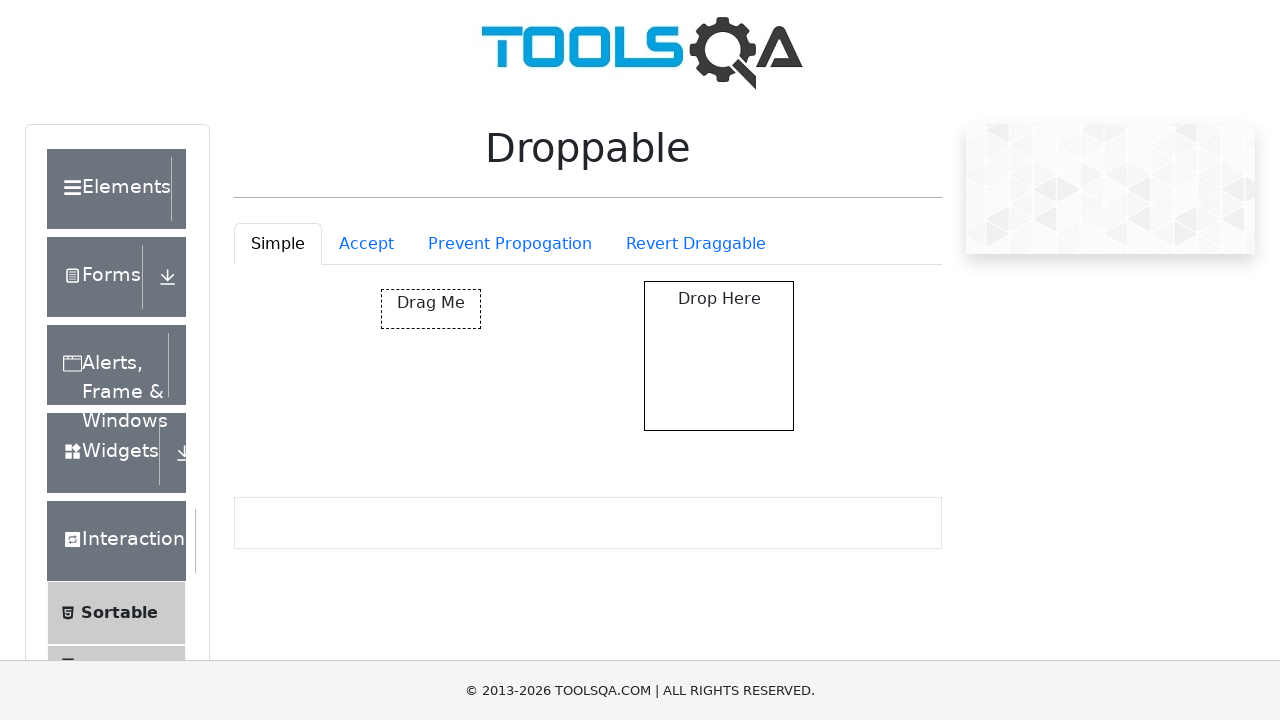

Dragged element and dropped it onto target droppable area at (719, 356)
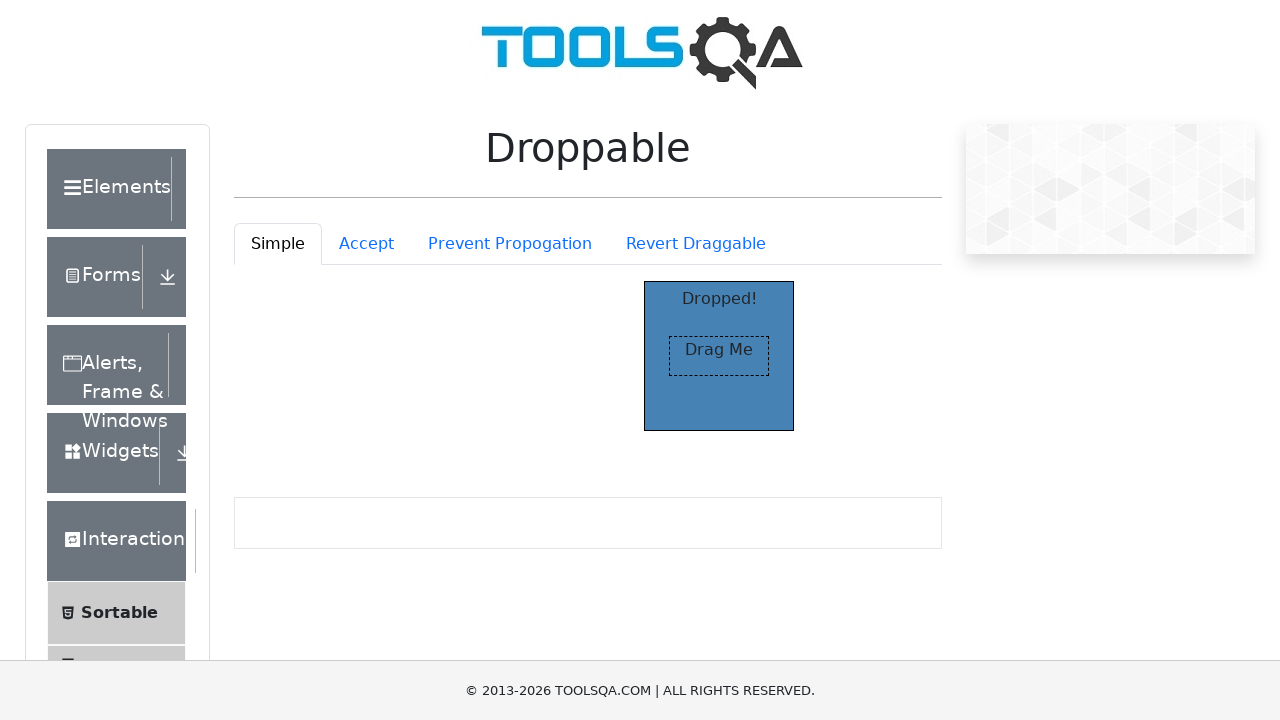

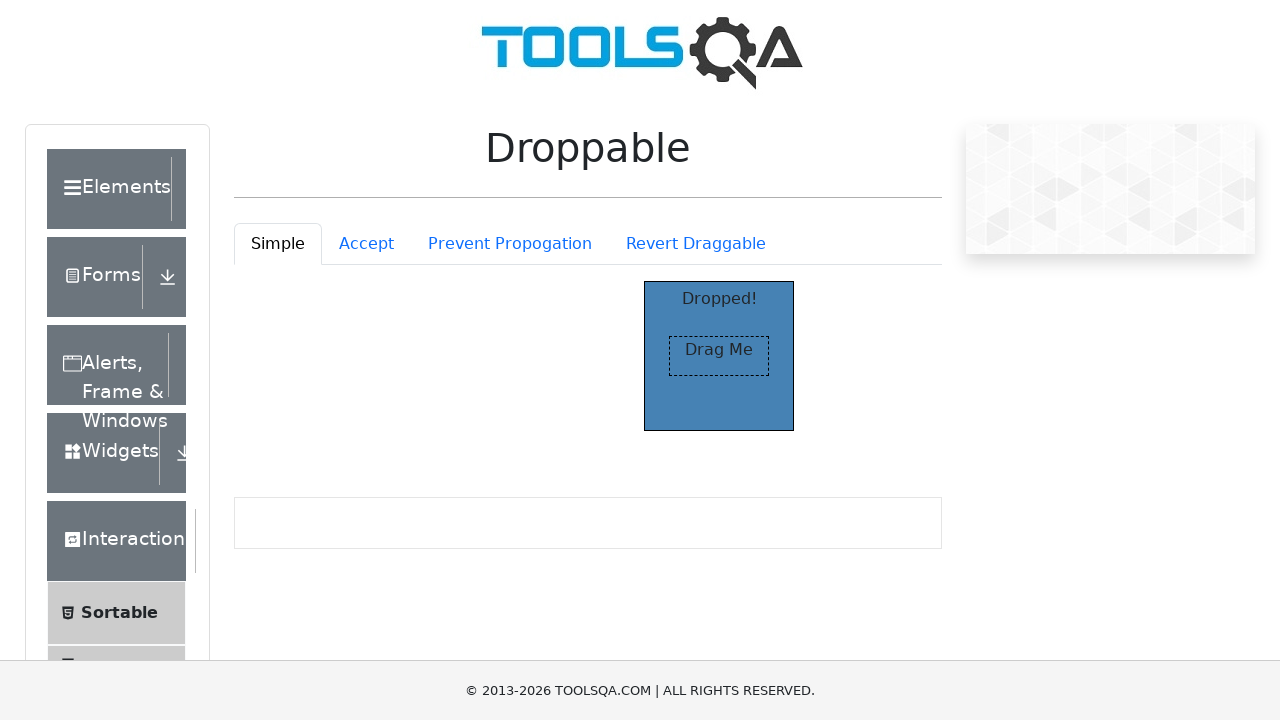